Tests e-commerce functionality by searching for products containing 'ca', adding 'Cashews' to cart, and proceeding through checkout to place an order.

Starting URL: https://rahulshettyacademy.com/seleniumPractise/#/

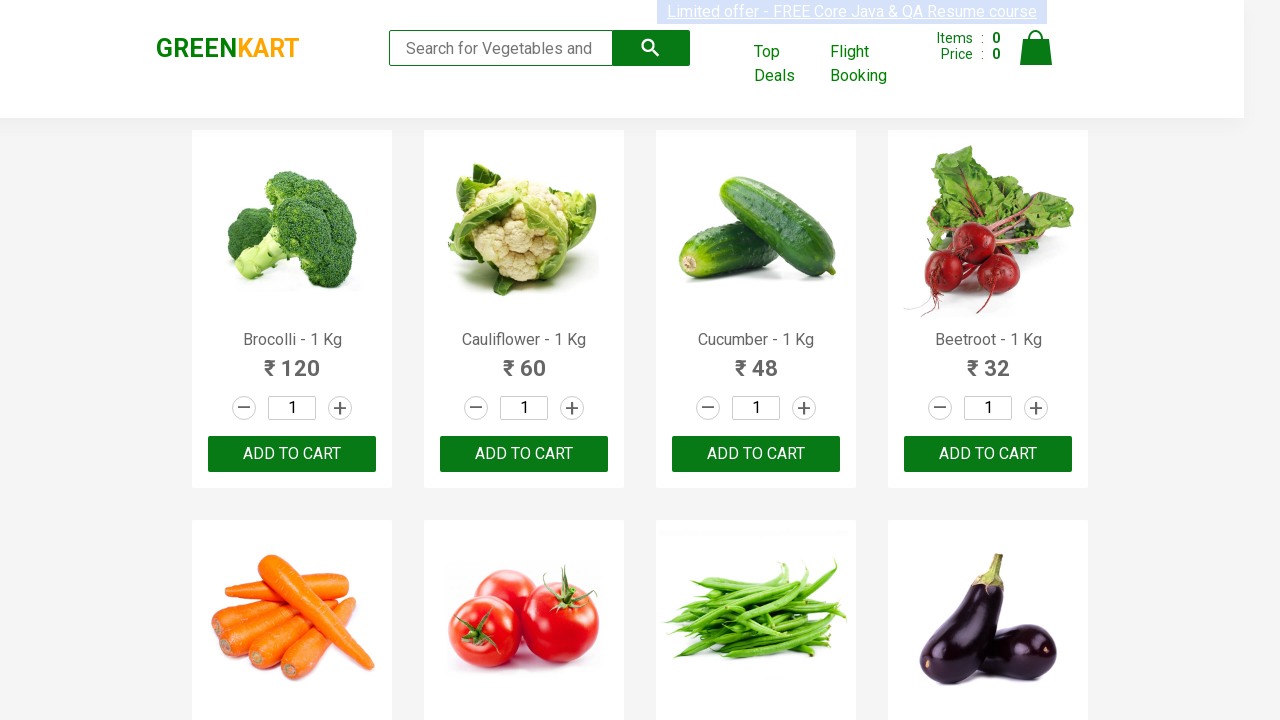

Set viewport size to 1280x720
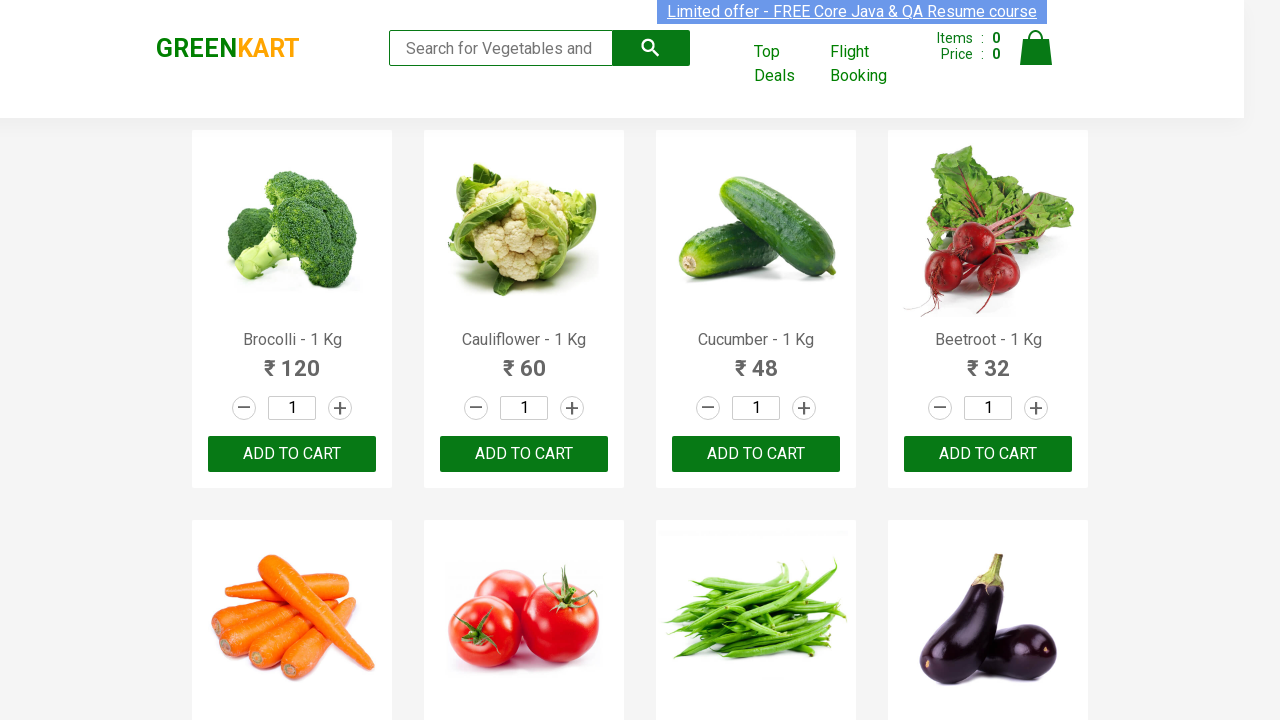

Filled search box with 'ca' on .search-keyword
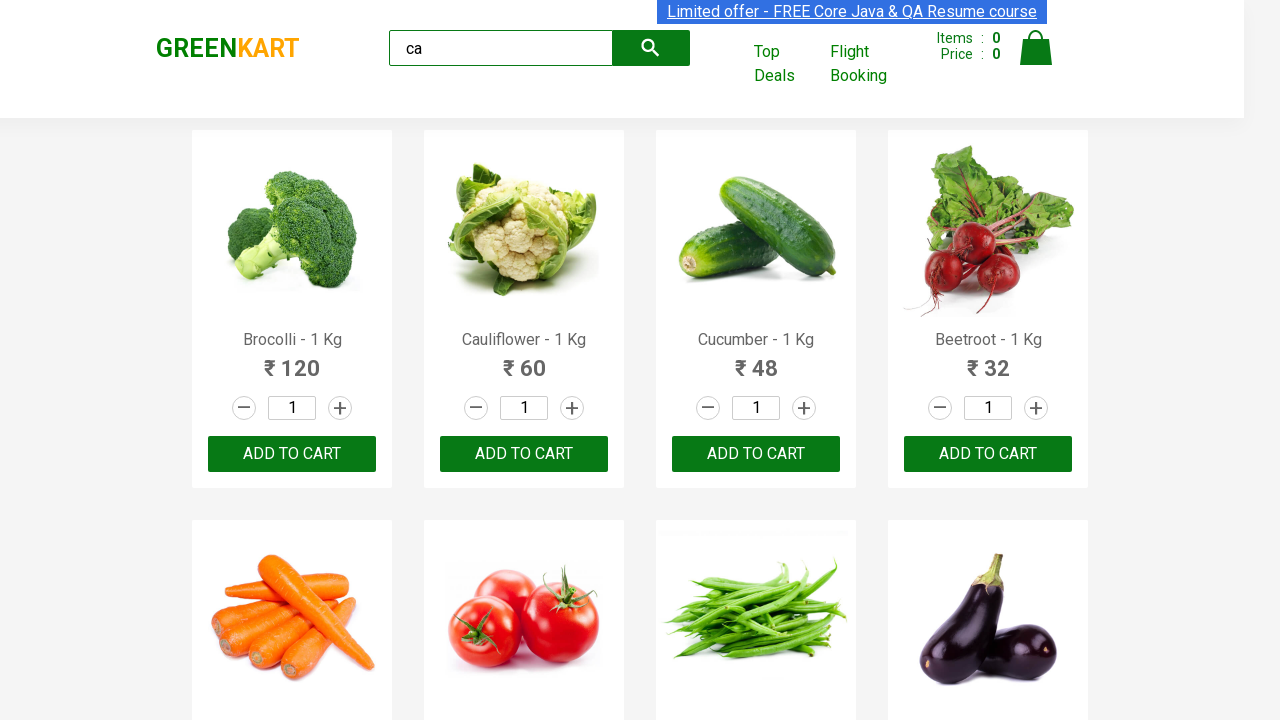

Waited 2 seconds for products to load
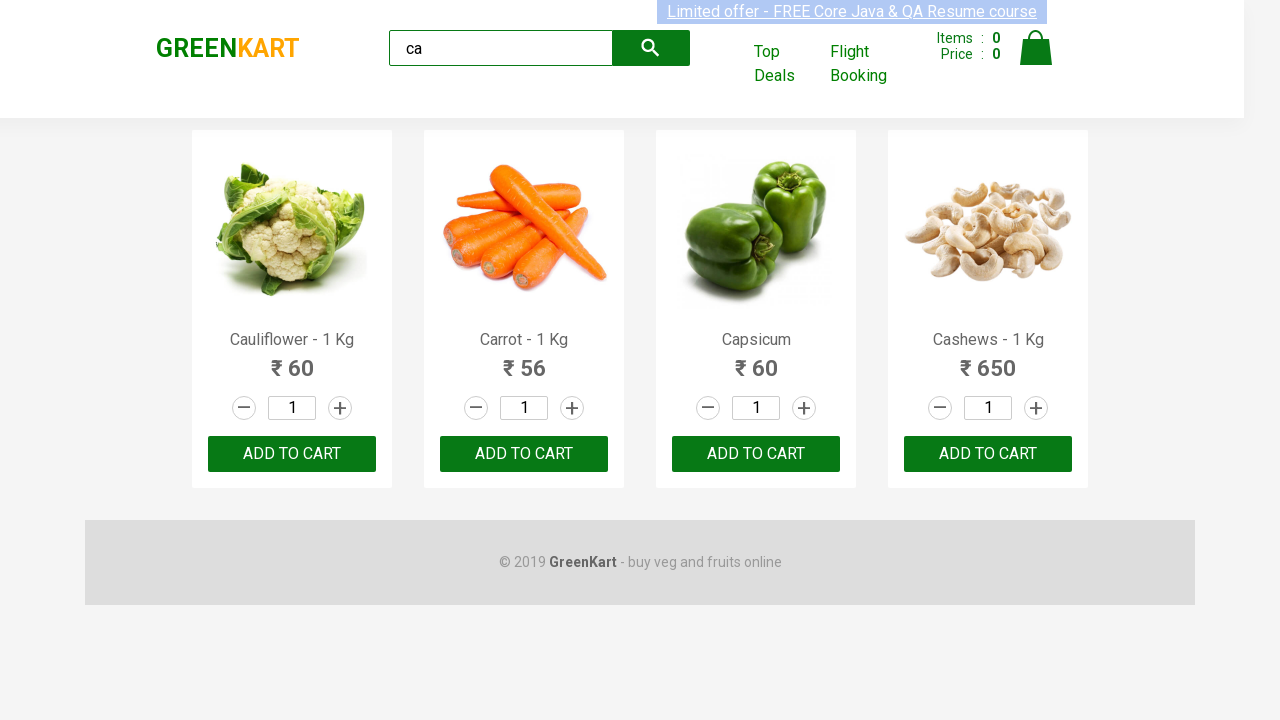

Retrieved all product elements from search results
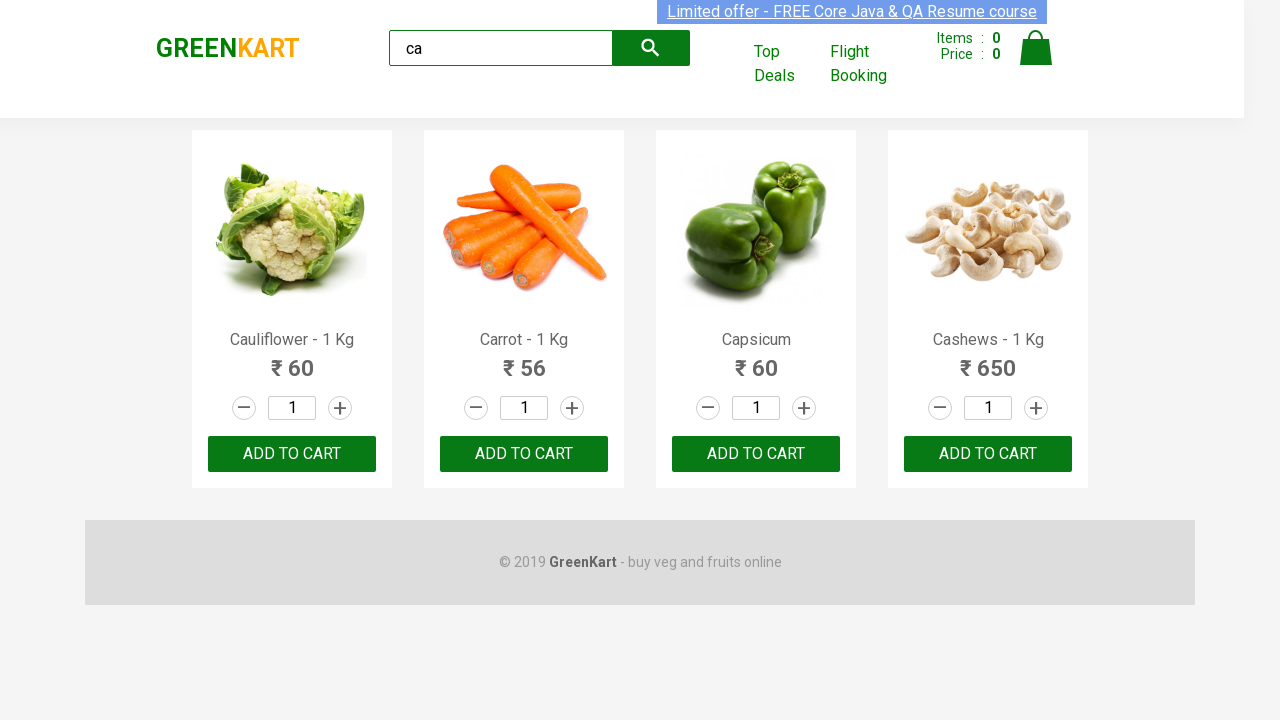

Retrieved product name: Cauliflower - 1 Kg
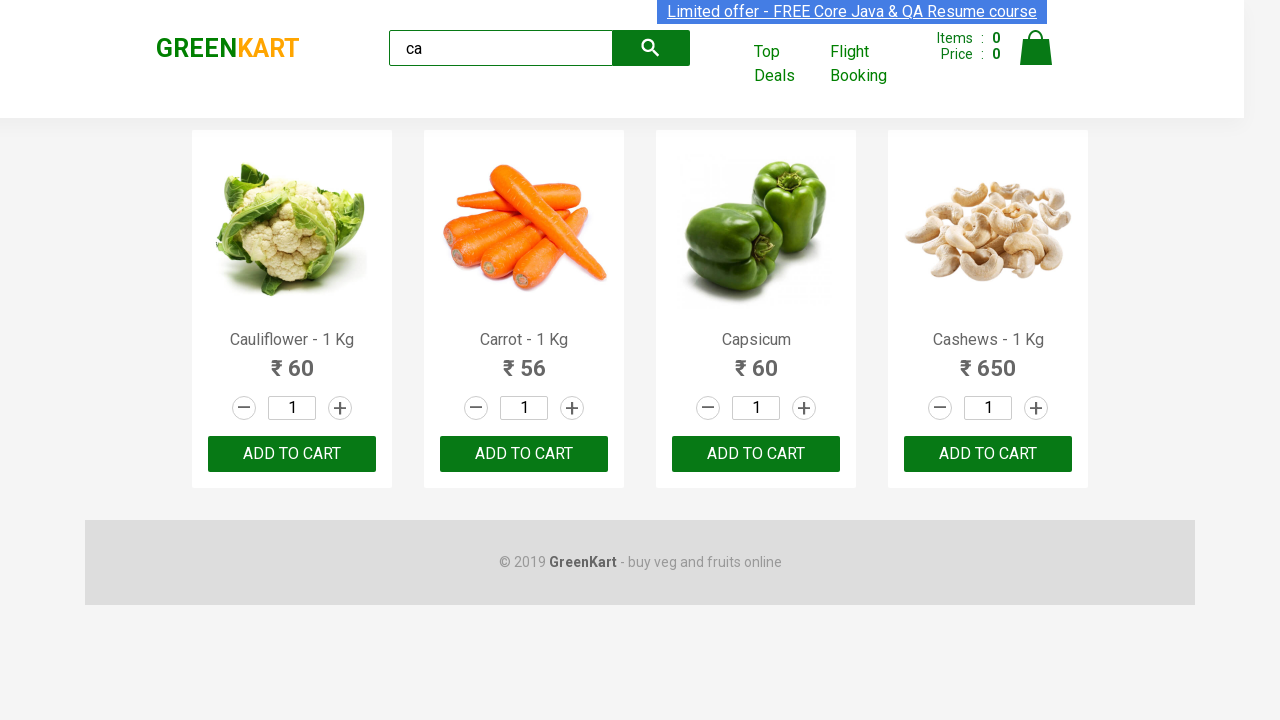

Retrieved product name: Carrot - 1 Kg
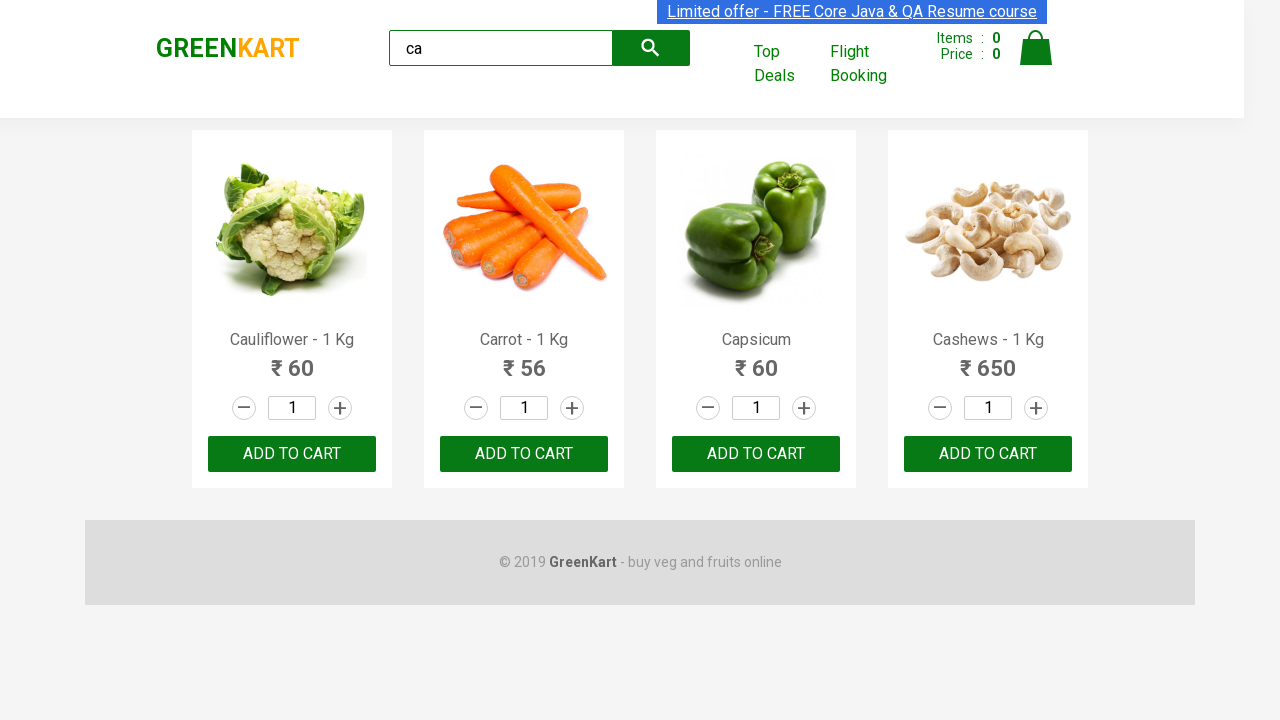

Retrieved product name: Capsicum
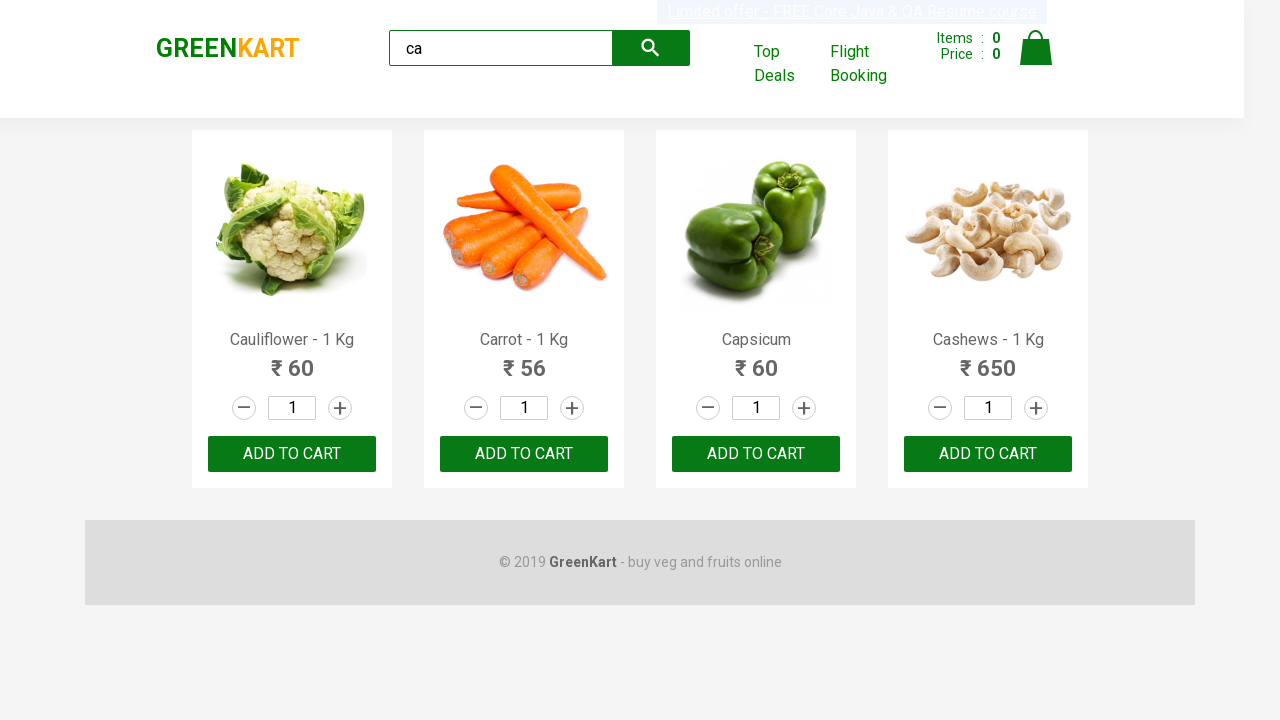

Retrieved product name: Cashews - 1 Kg
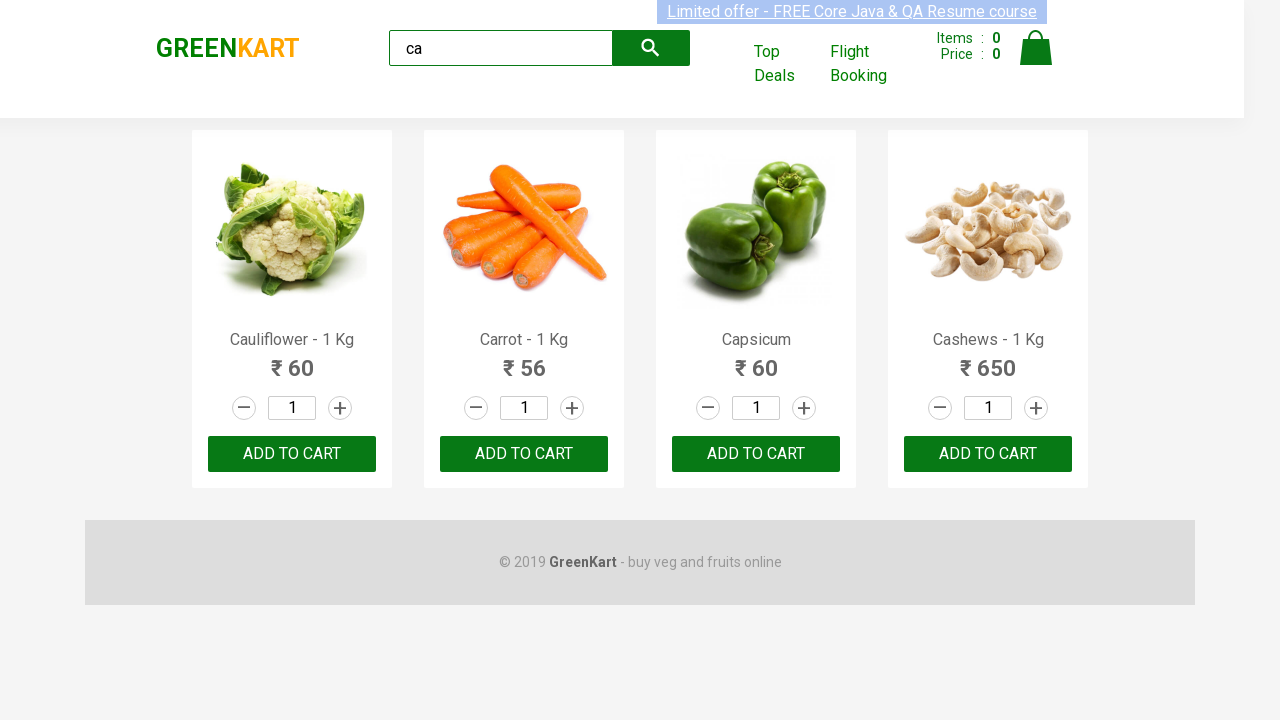

Clicked 'Add to cart' button for Cashews at (988, 454) on .products .product >> nth=3 >> button
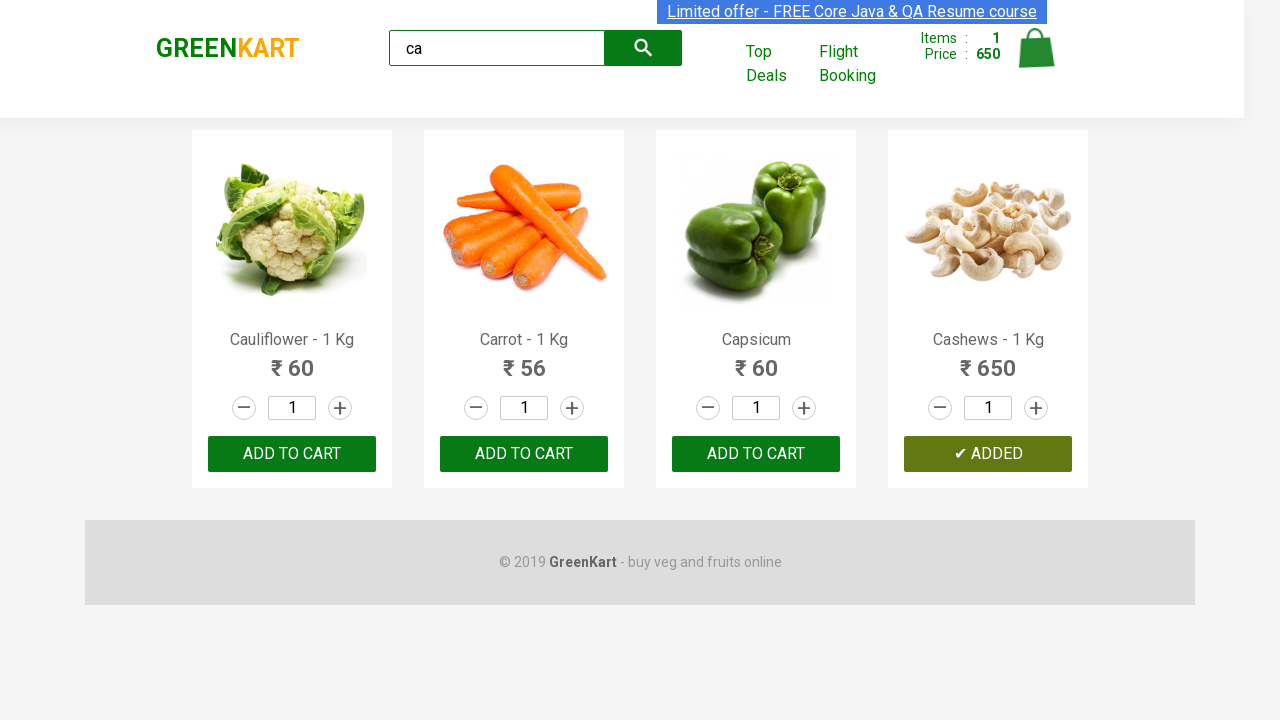

Clicked cart icon to view cart at (1036, 48) on .cart-icon > img
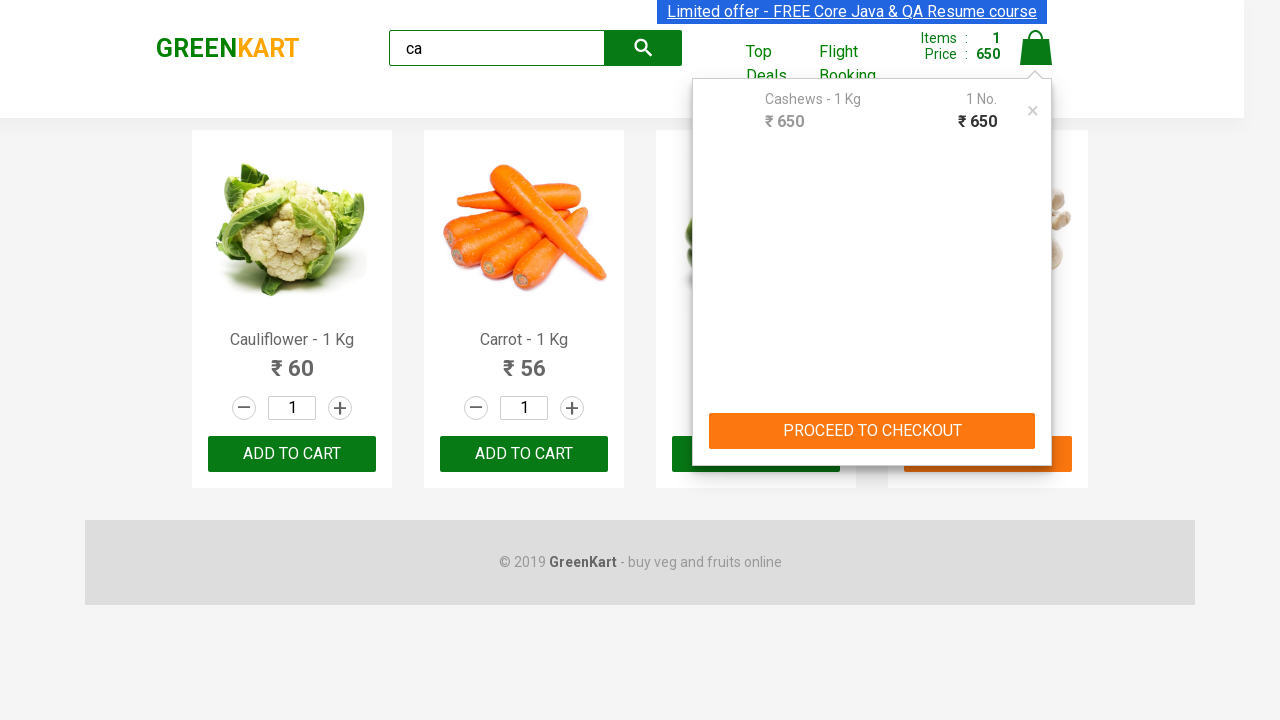

Clicked 'PROCEED TO CHECKOUT' button at (872, 431) on text=PROCEED TO CHECKOUT
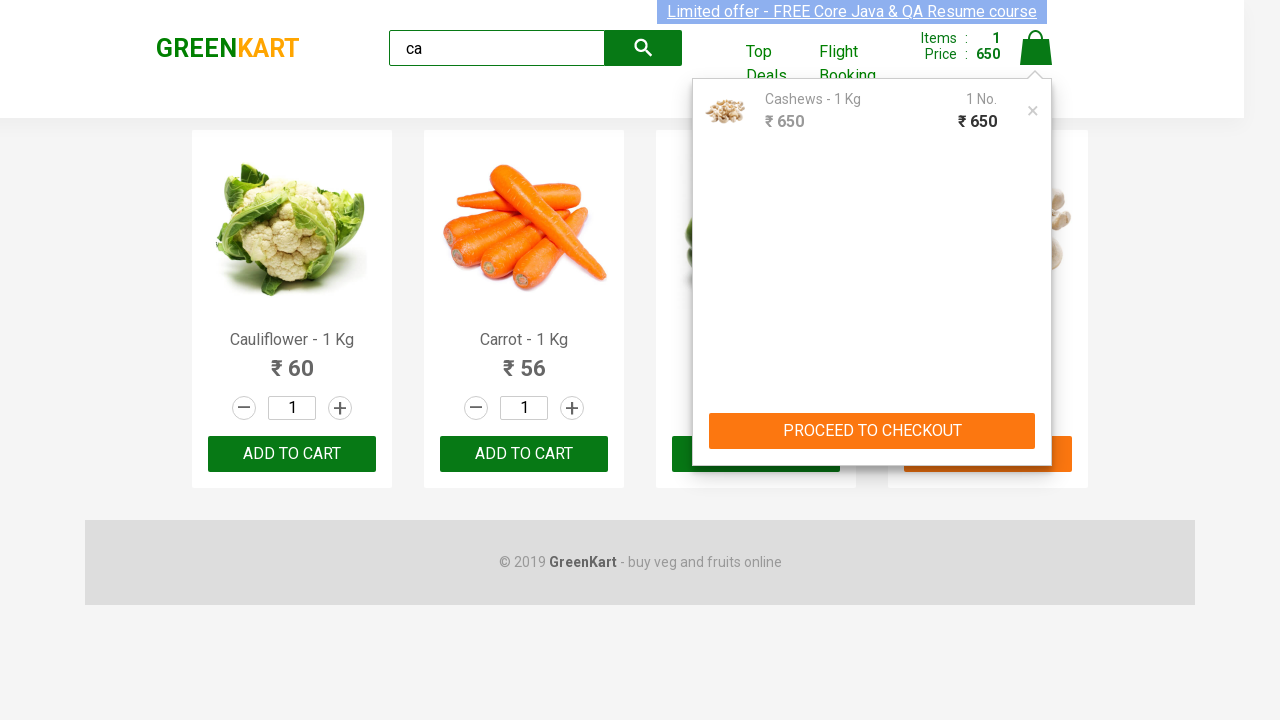

Clicked 'Place Order' button to complete purchase at (1036, 420) on text=Place Order
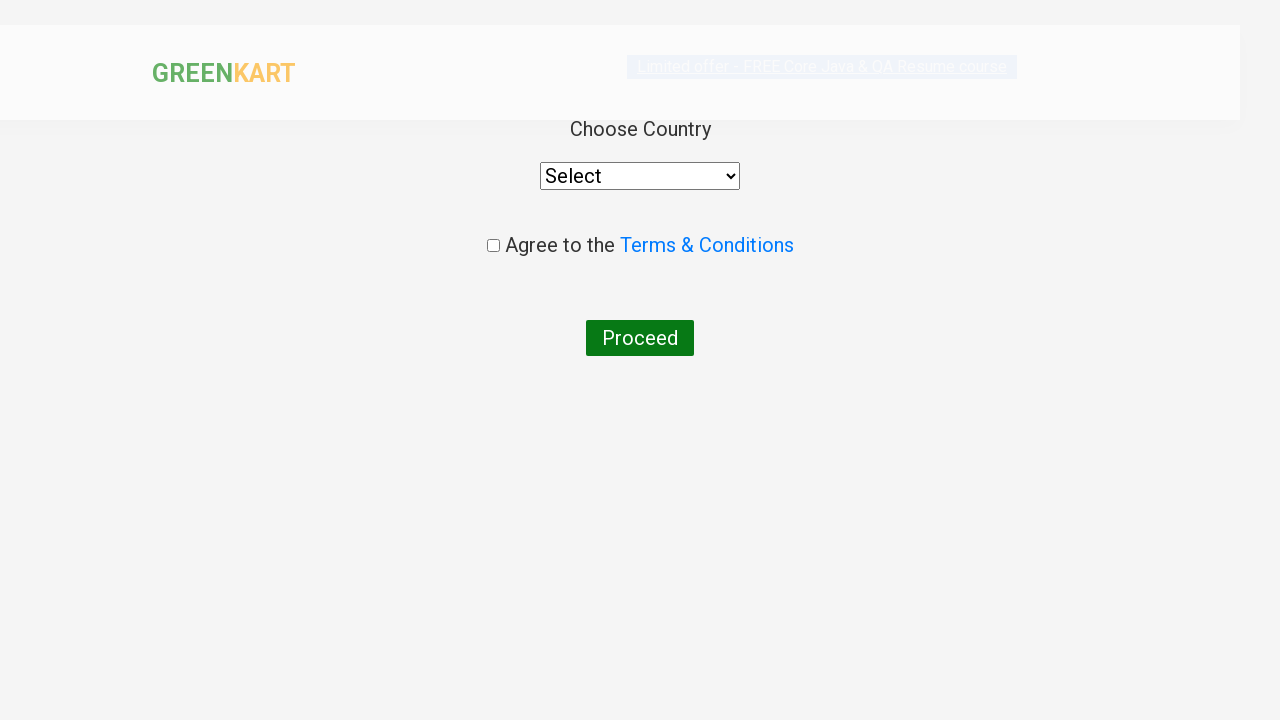

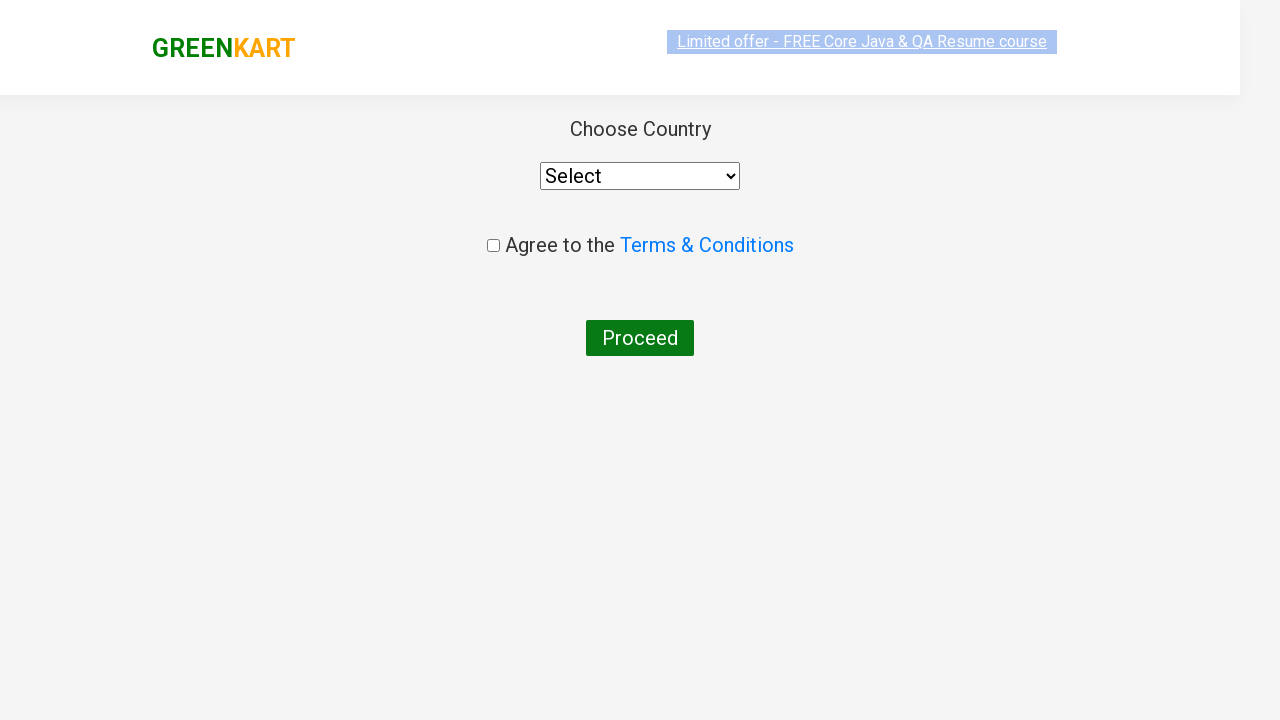